Tests file upload functionality by selecting a file and clicking the submit button on the Heroku test application's upload page.

Starting URL: https://the-internet.herokuapp.com/upload

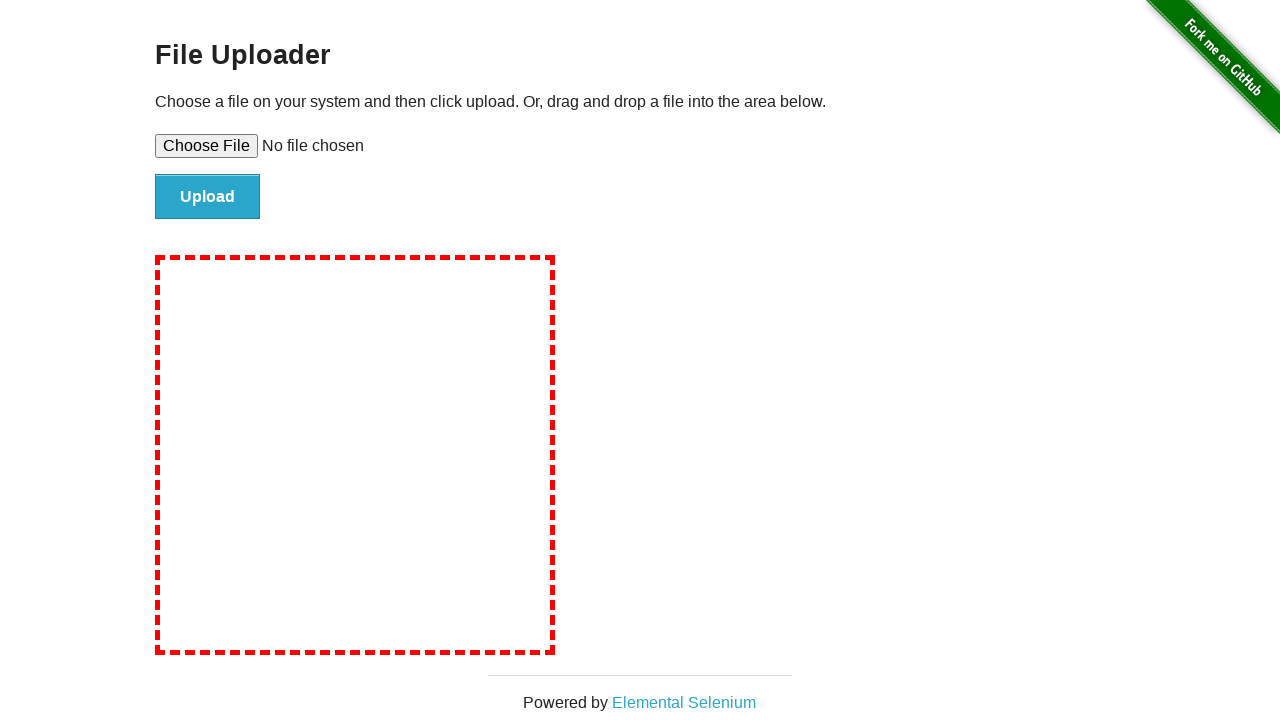

Created temporary test file for upload
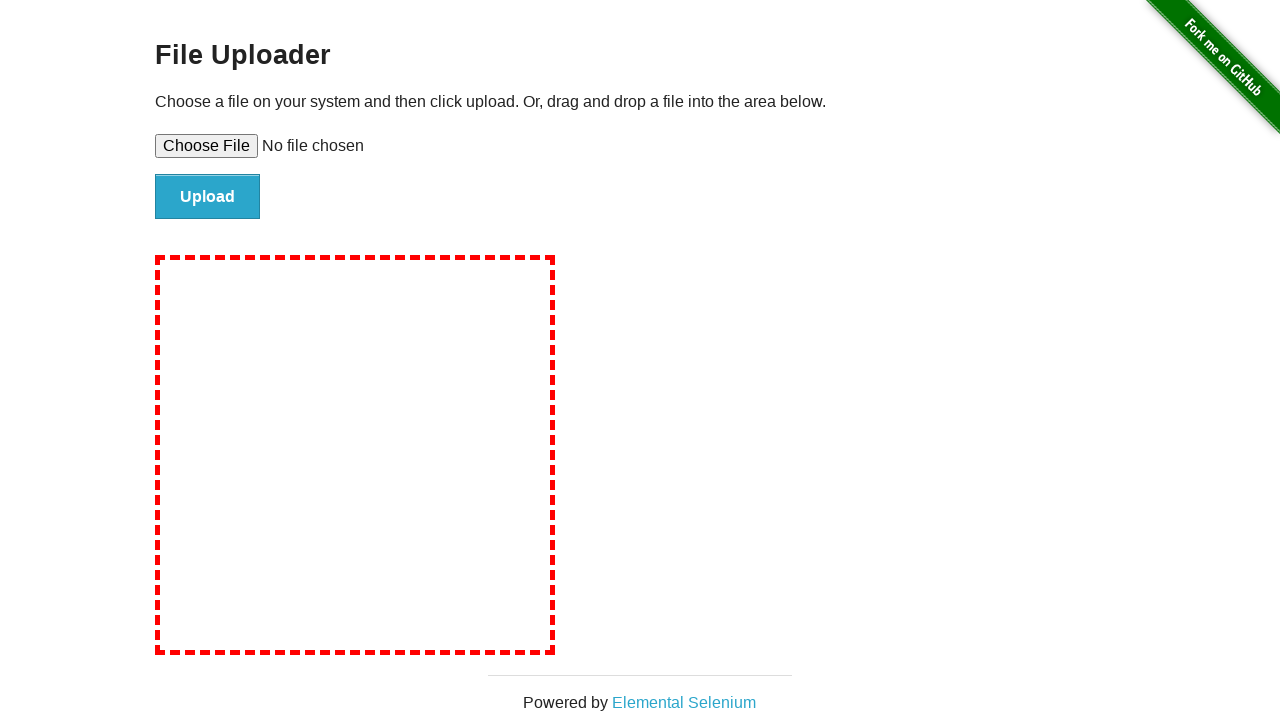

Selected file for upload using file input element
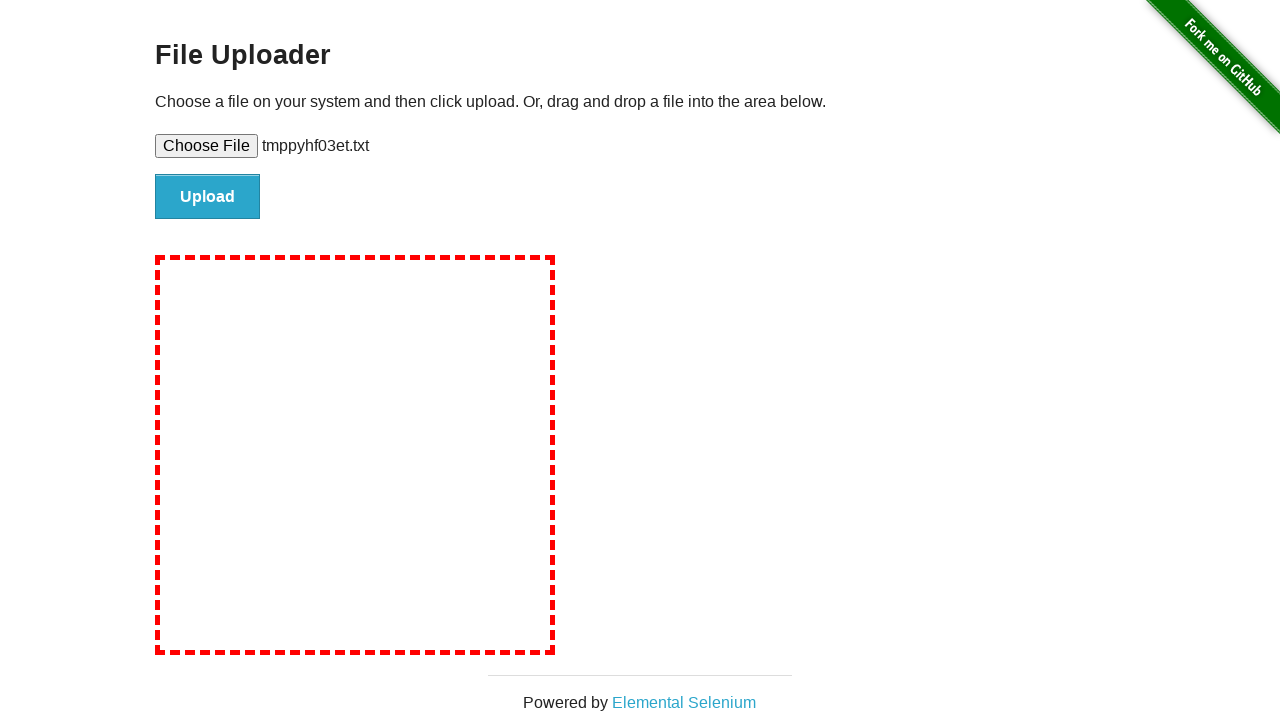

Clicked submit button to upload file at (208, 197) on #file-submit
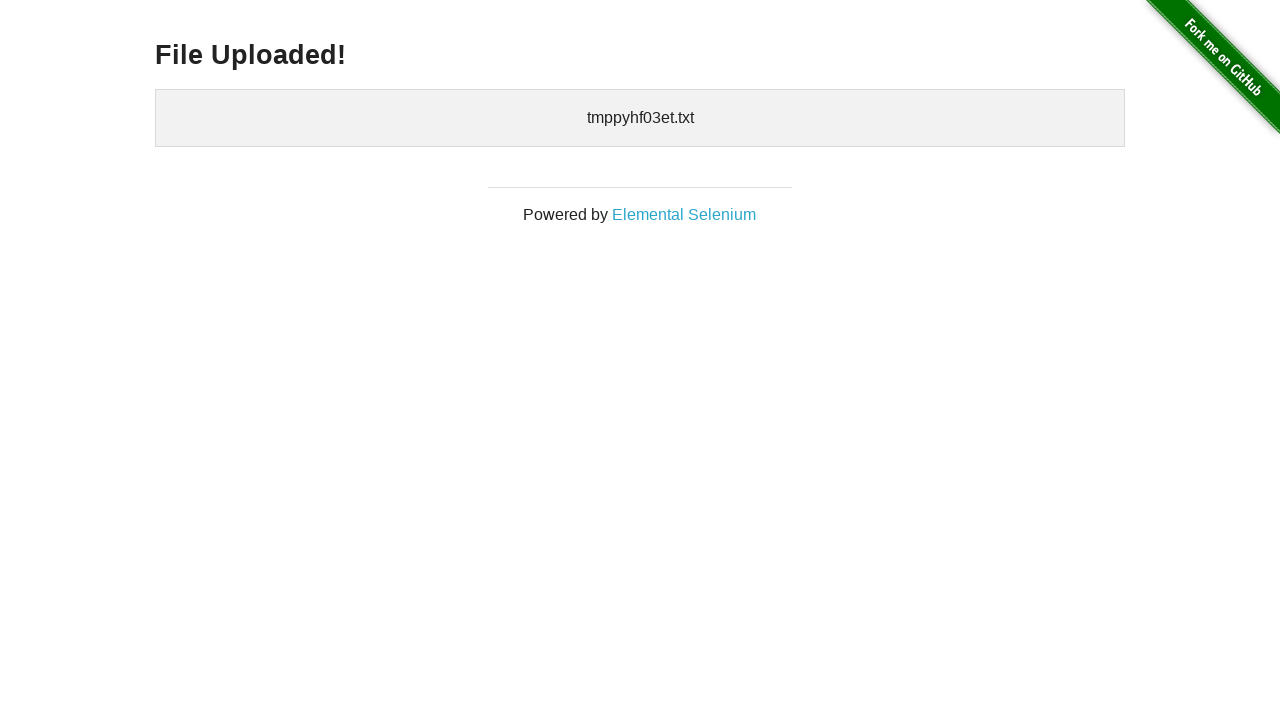

Upload confirmation message appeared
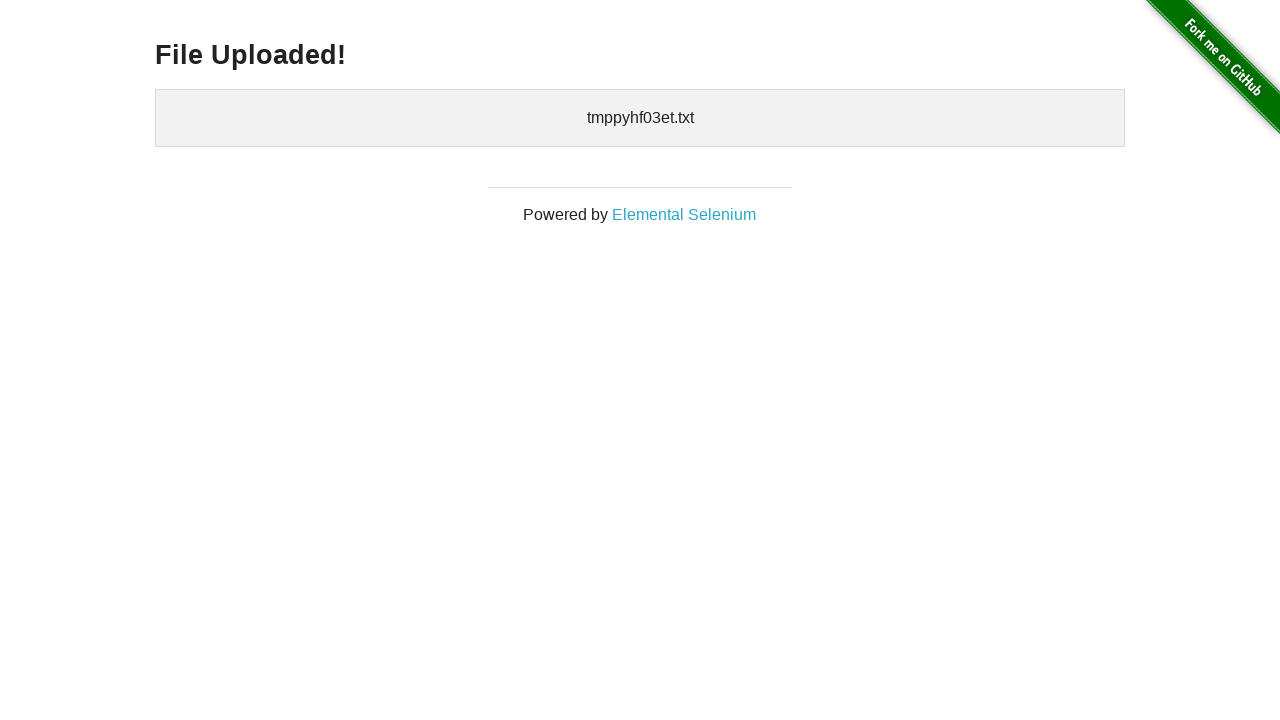

Cleaned up temporary test file
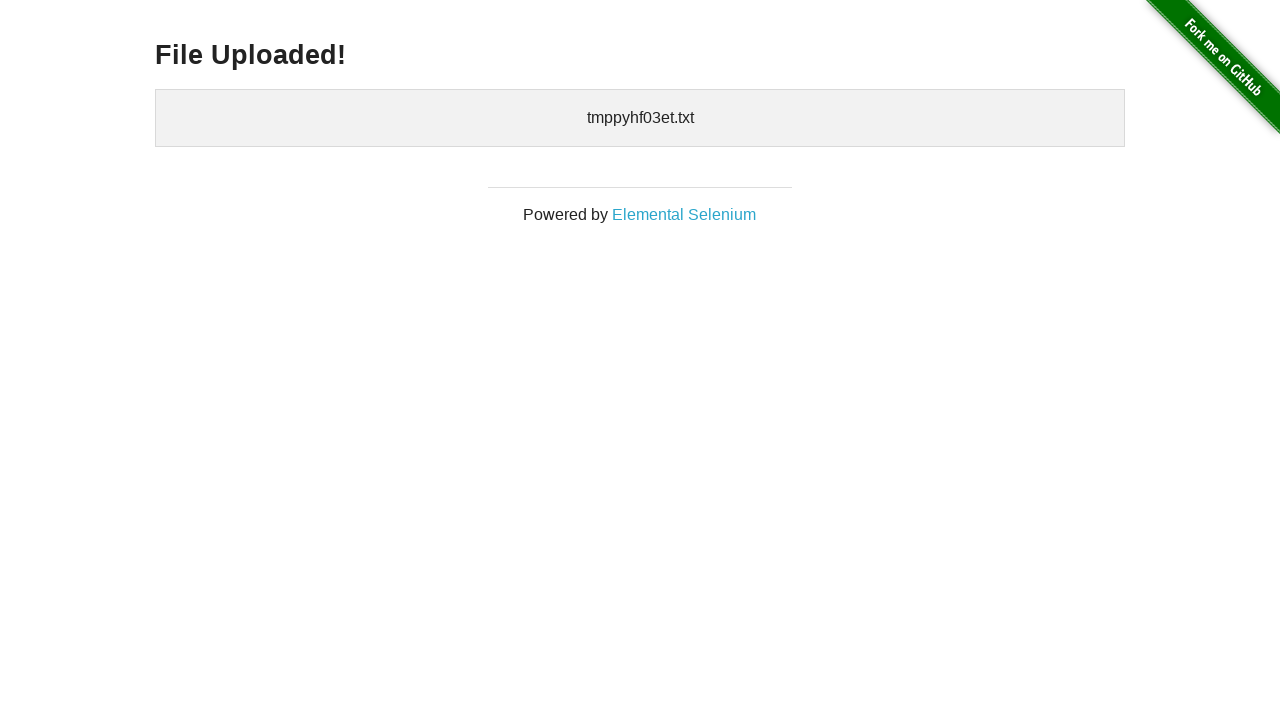

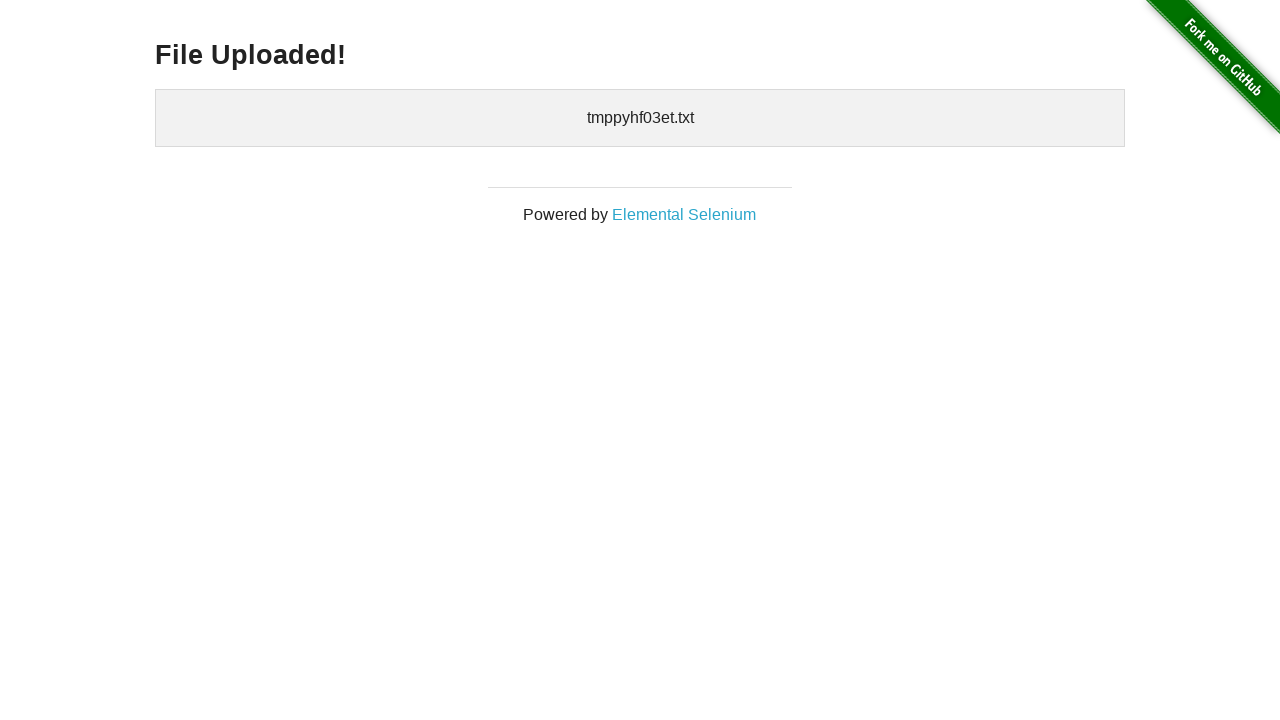